Navigates to the Demoblaze demo e-commerce site and waits for product listings to load, then verifies products are displayed on the page.

Starting URL: https://www.demoblaze.com/index.html

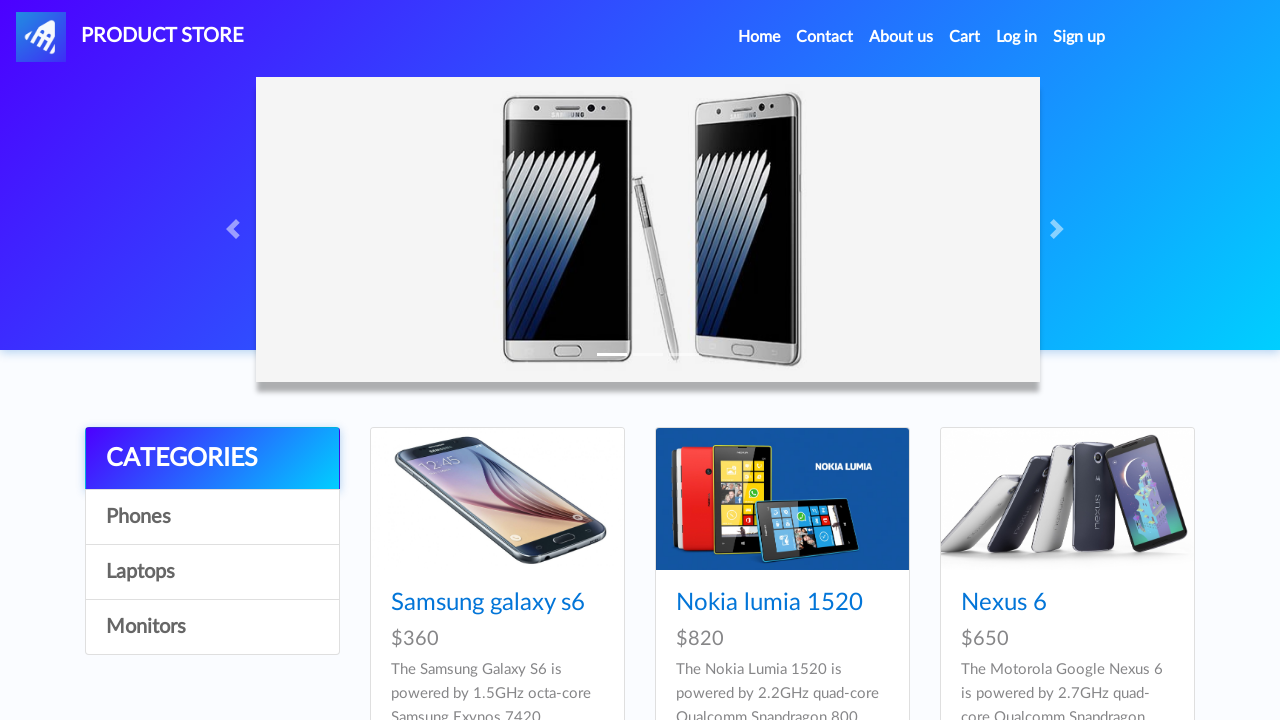

Navigated to Demoblaze e-commerce site
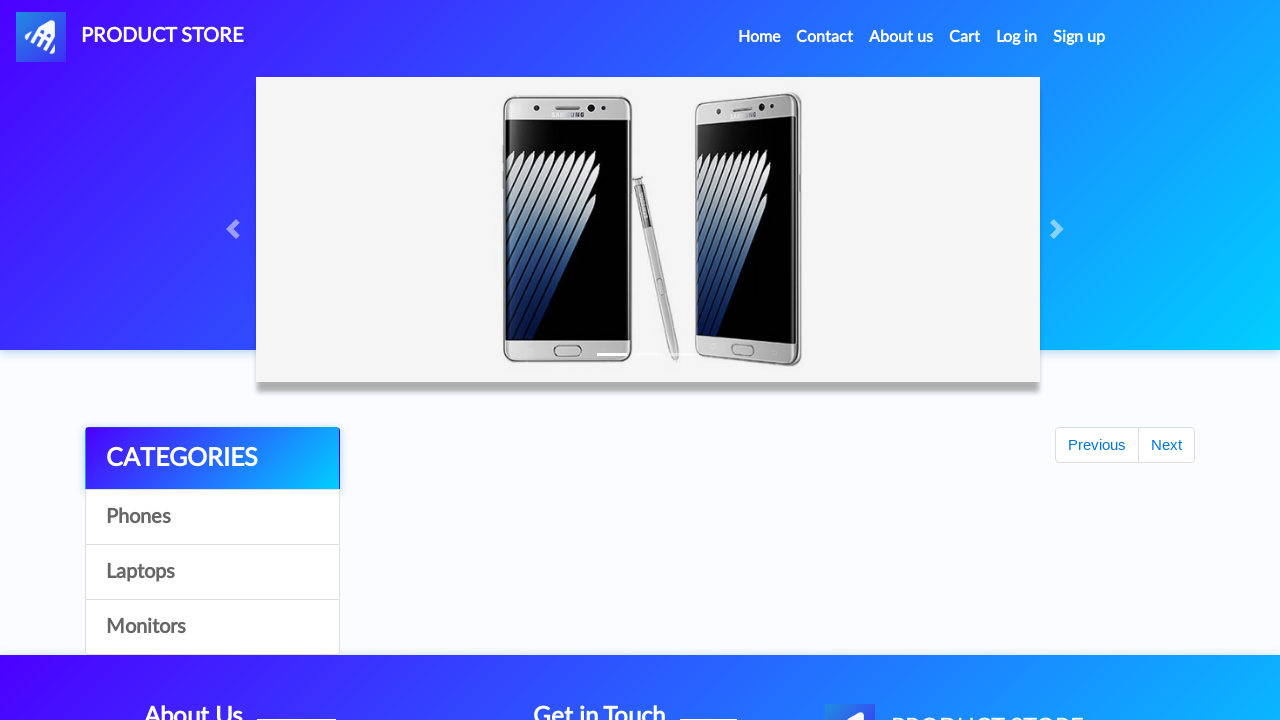

Product listings loaded and are visible on the page
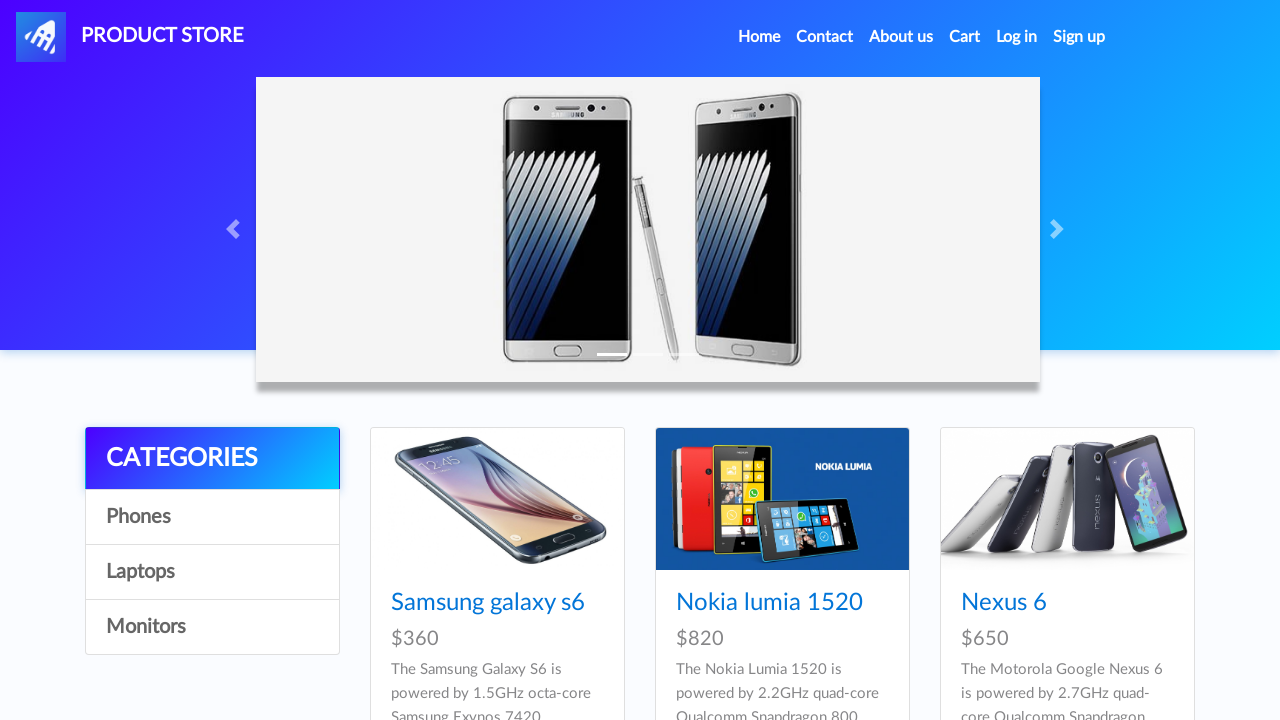

Located all product elements on the page
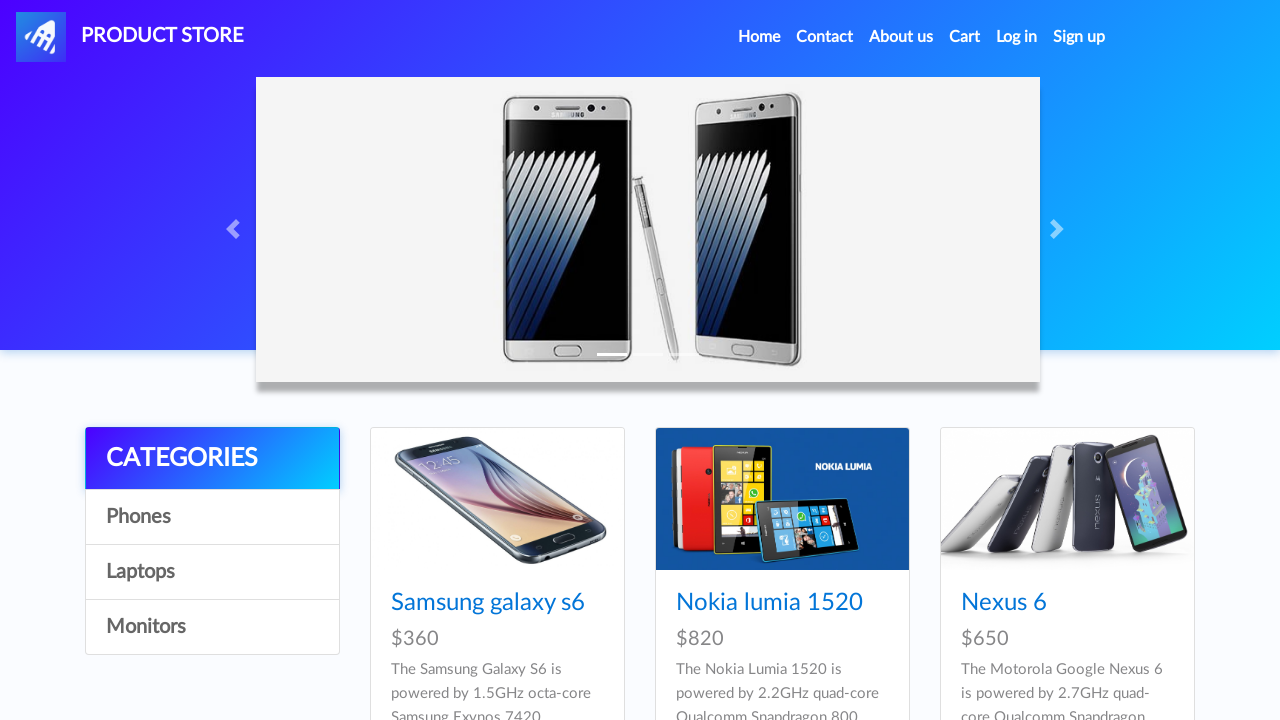

Verified that 9 products are displayed on the page
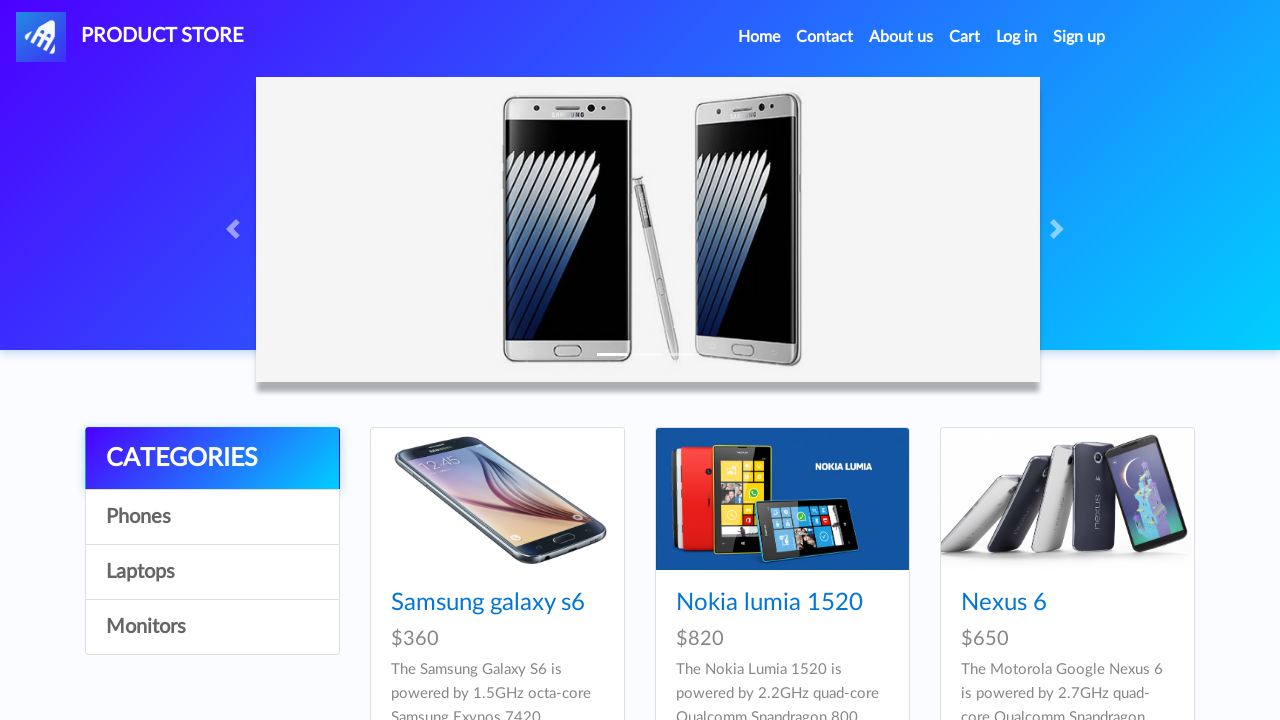

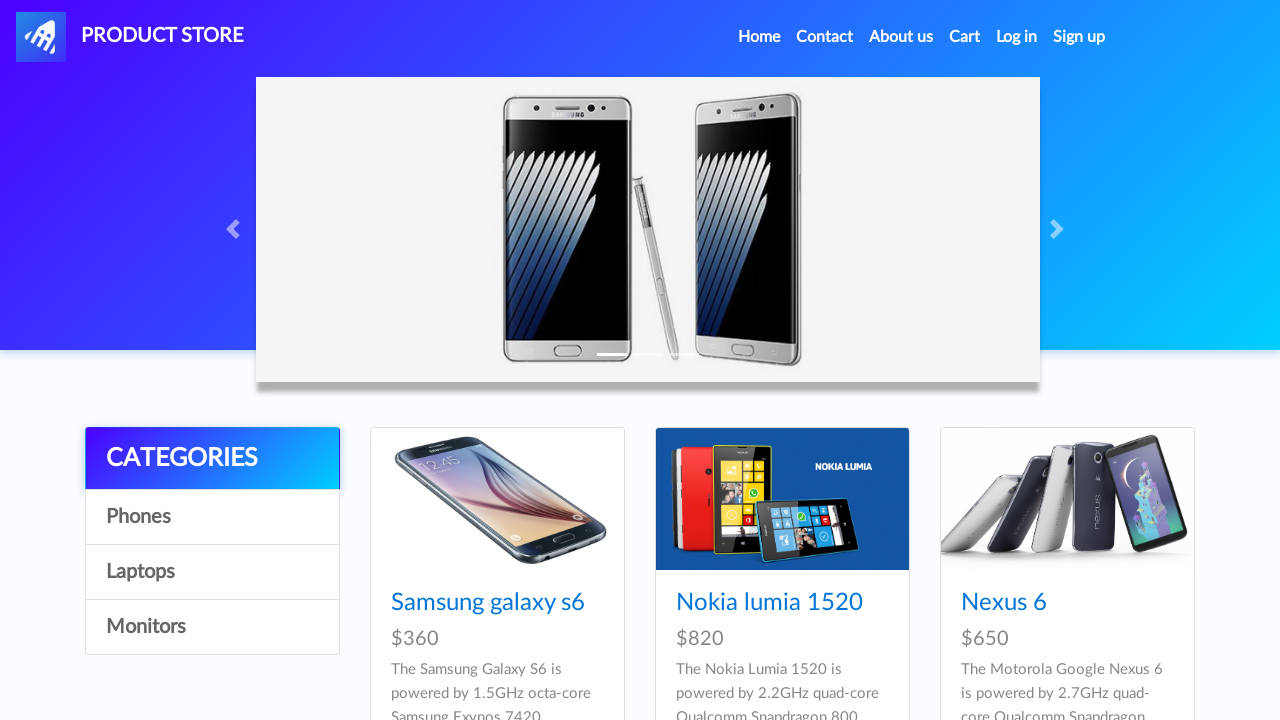